Tests autocomplete functionality by typing a partial country name and selecting from suggestions

Starting URL: https://codenboxautomationlab.com/practice/

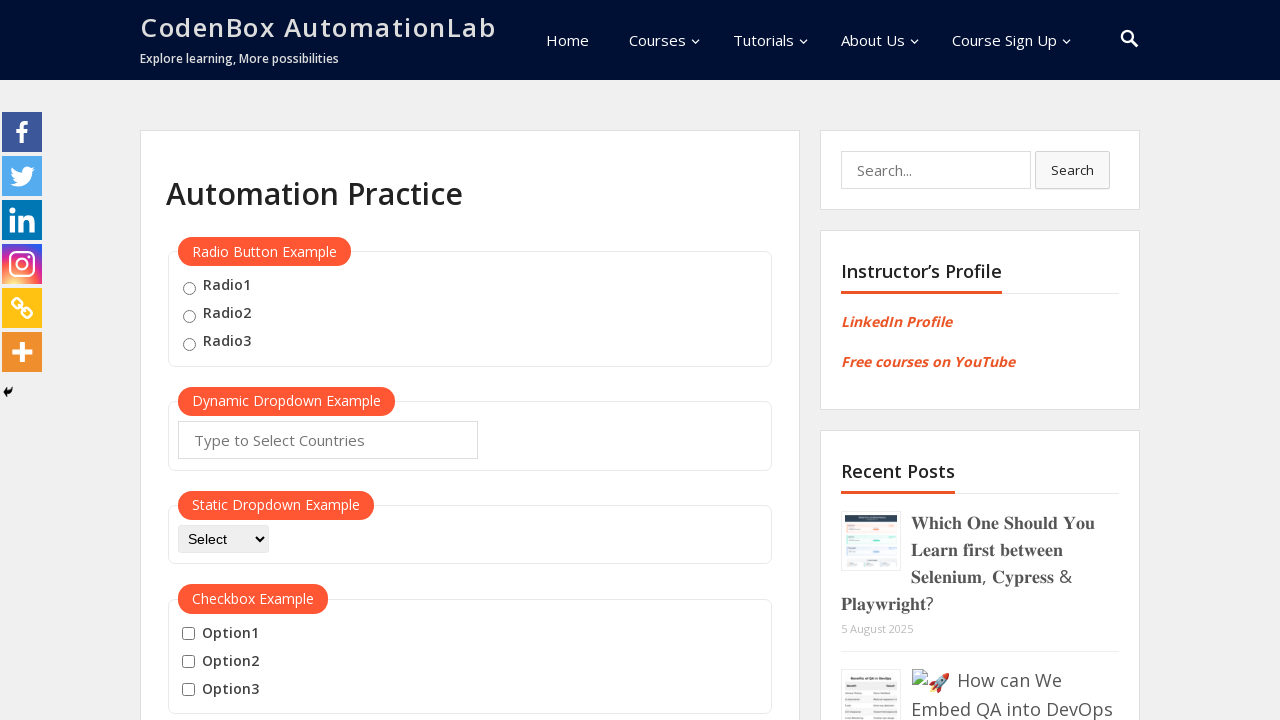

Navigated to practice page
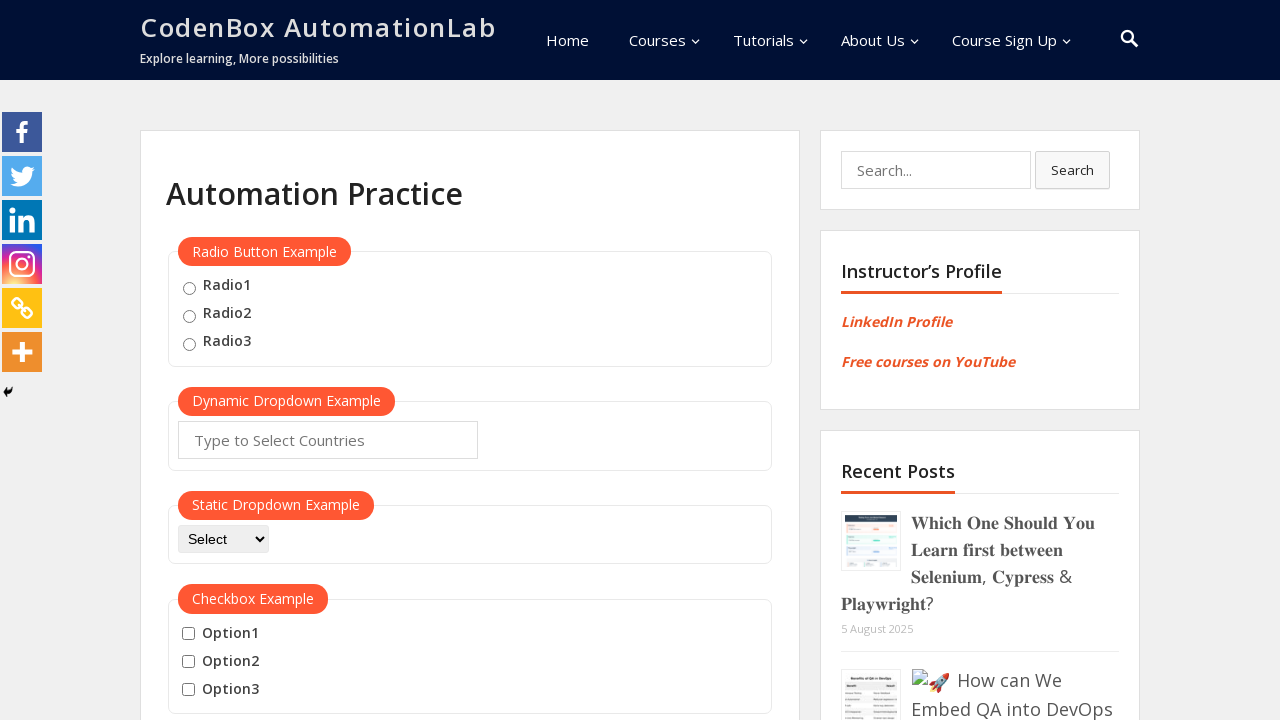

Typed 'Jor' in autocomplete field to filter countries on #autocomplete
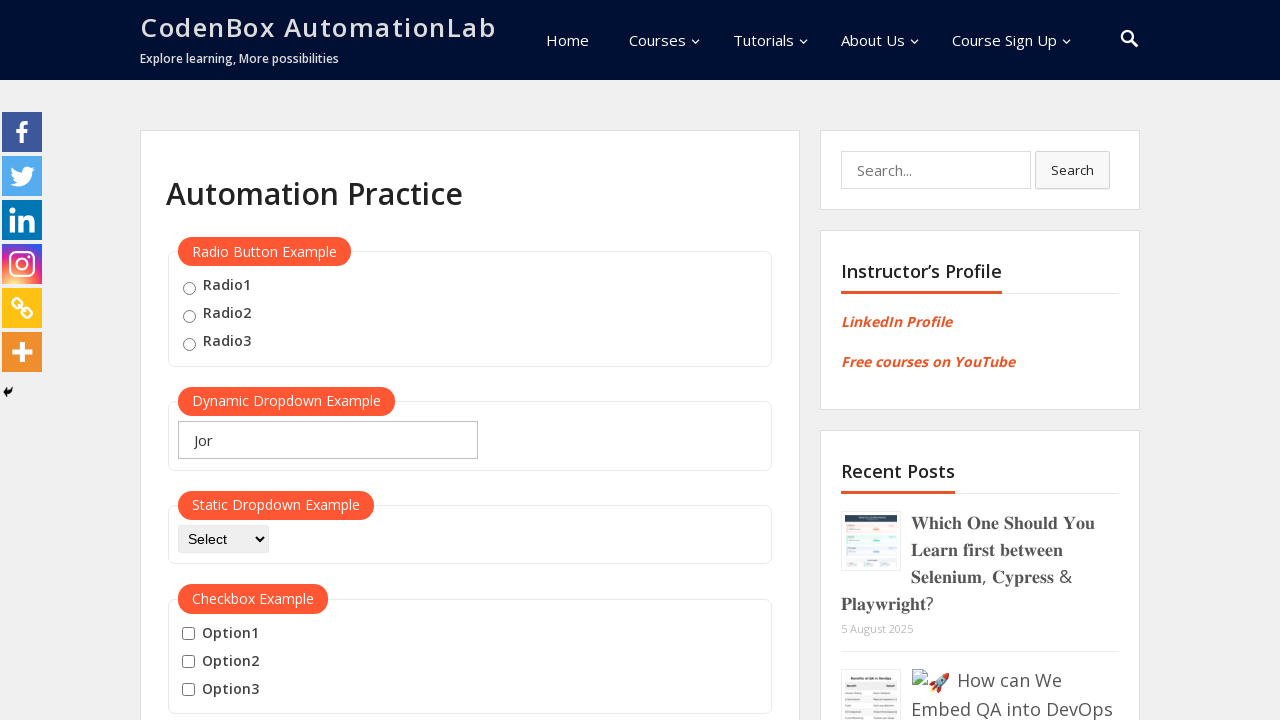

Waited for autocomplete suggestions to appear
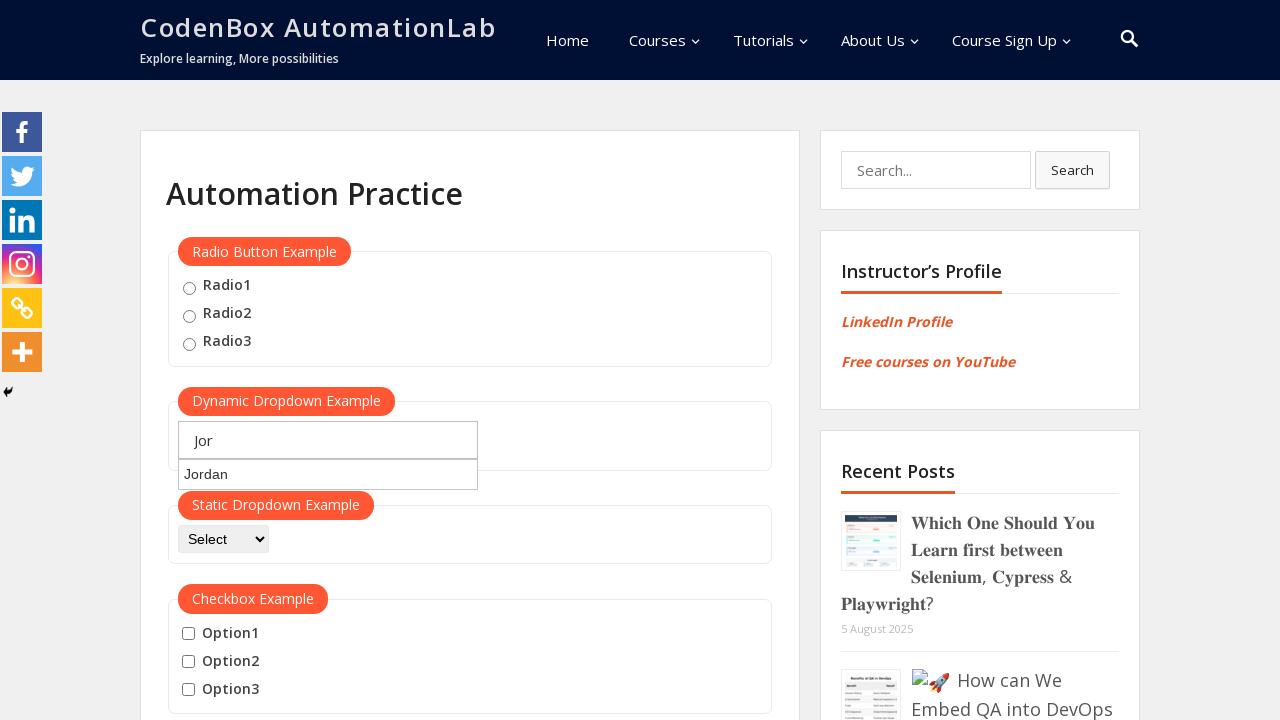

Pressed ArrowDown to highlight first suggestion
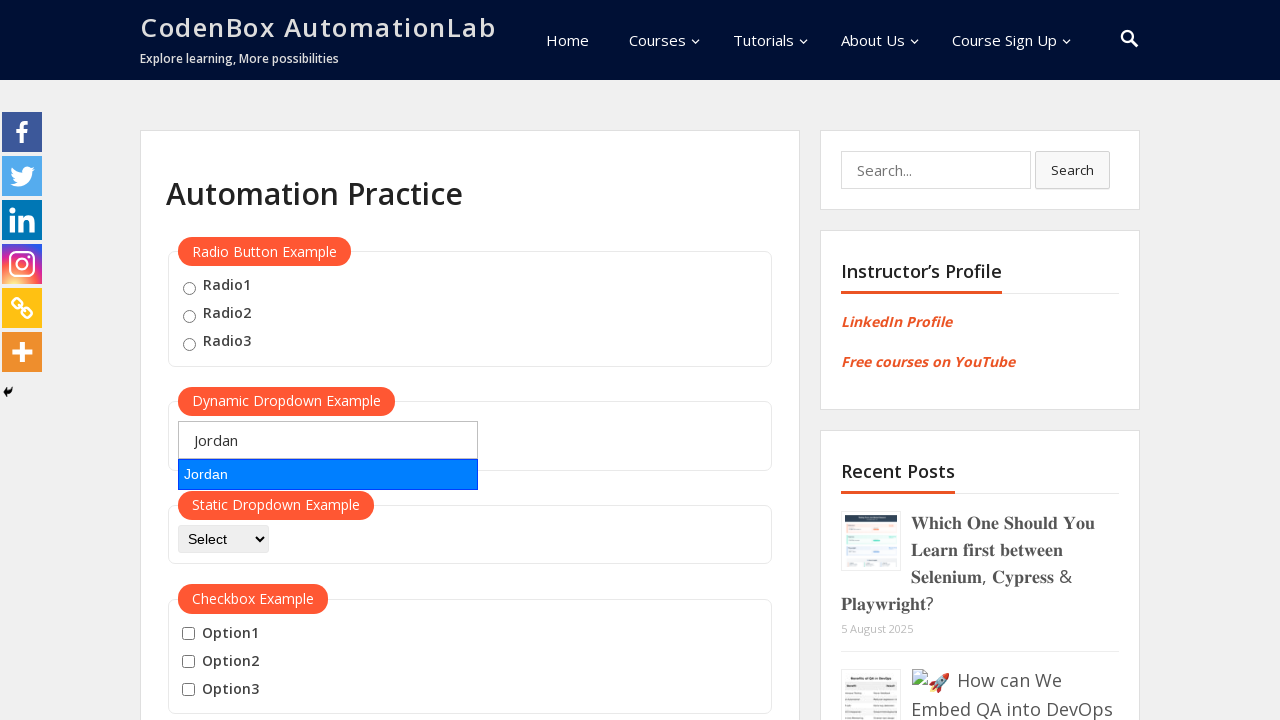

Pressed Enter to select the highlighted country suggestion
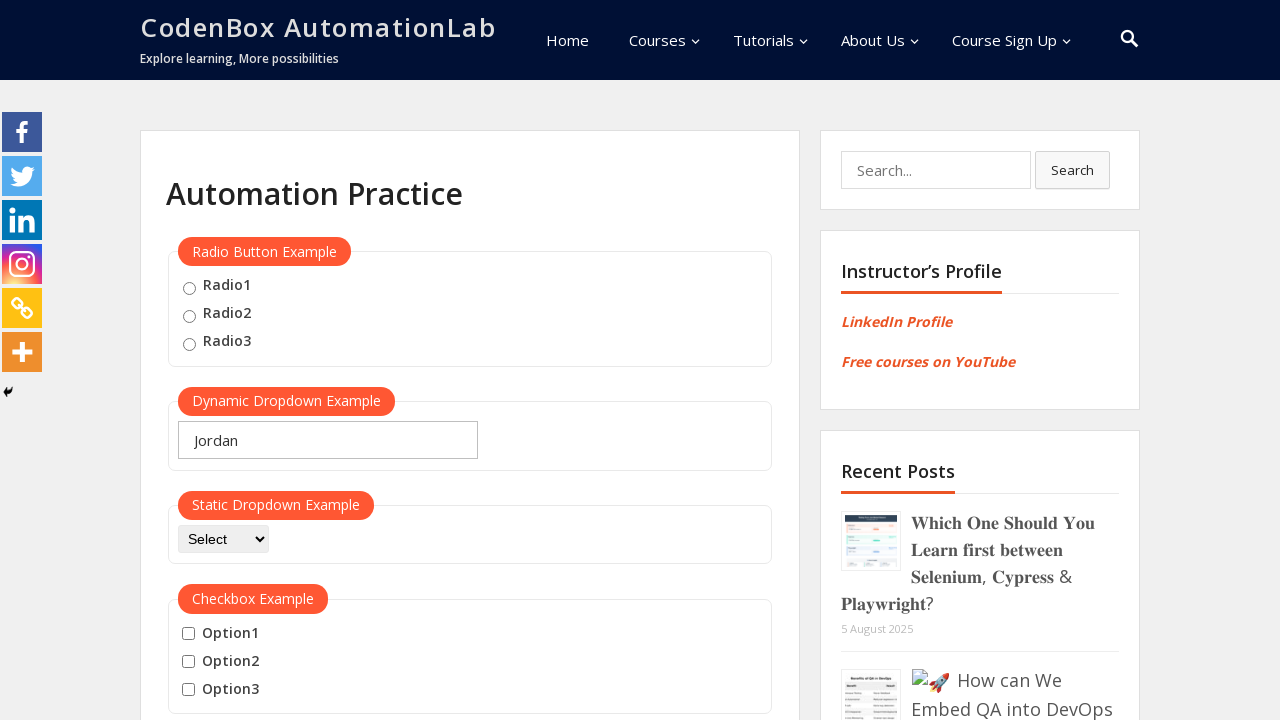

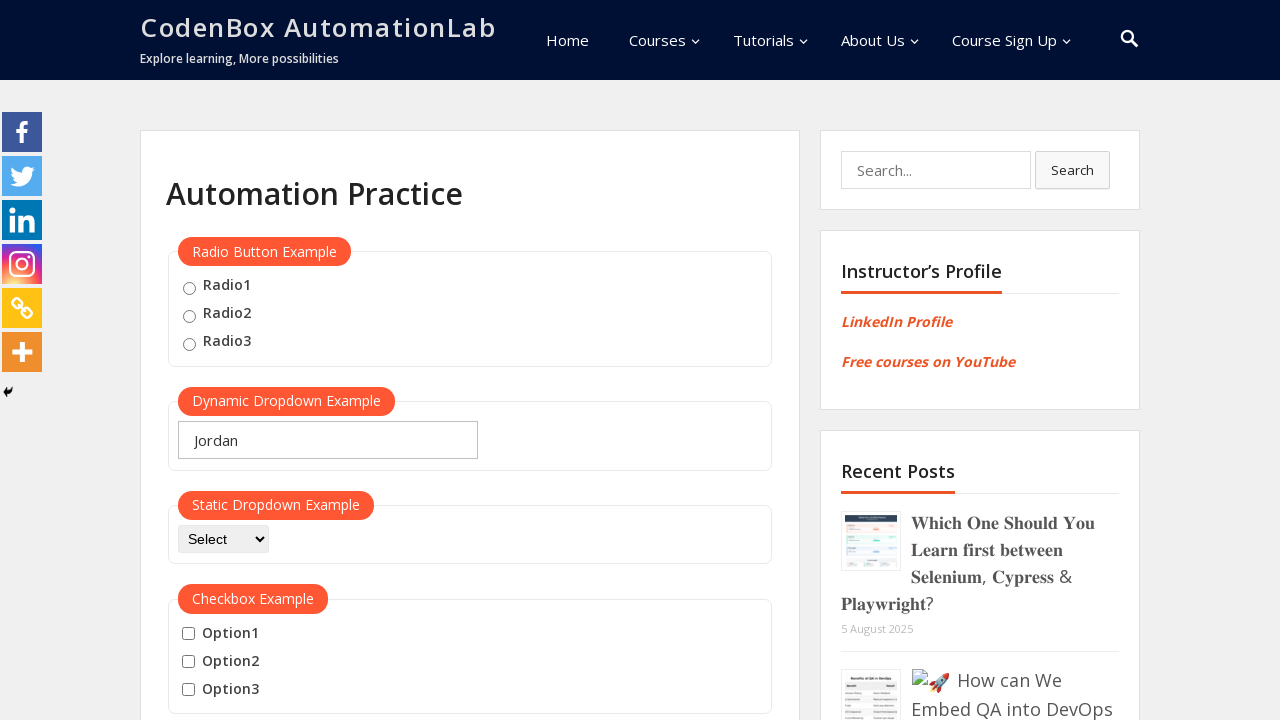